Tests dropdown selection functionality by selecting "Green" option from an old-style select menu on the demo QA site

Starting URL: https://demoqa.com/select-menu

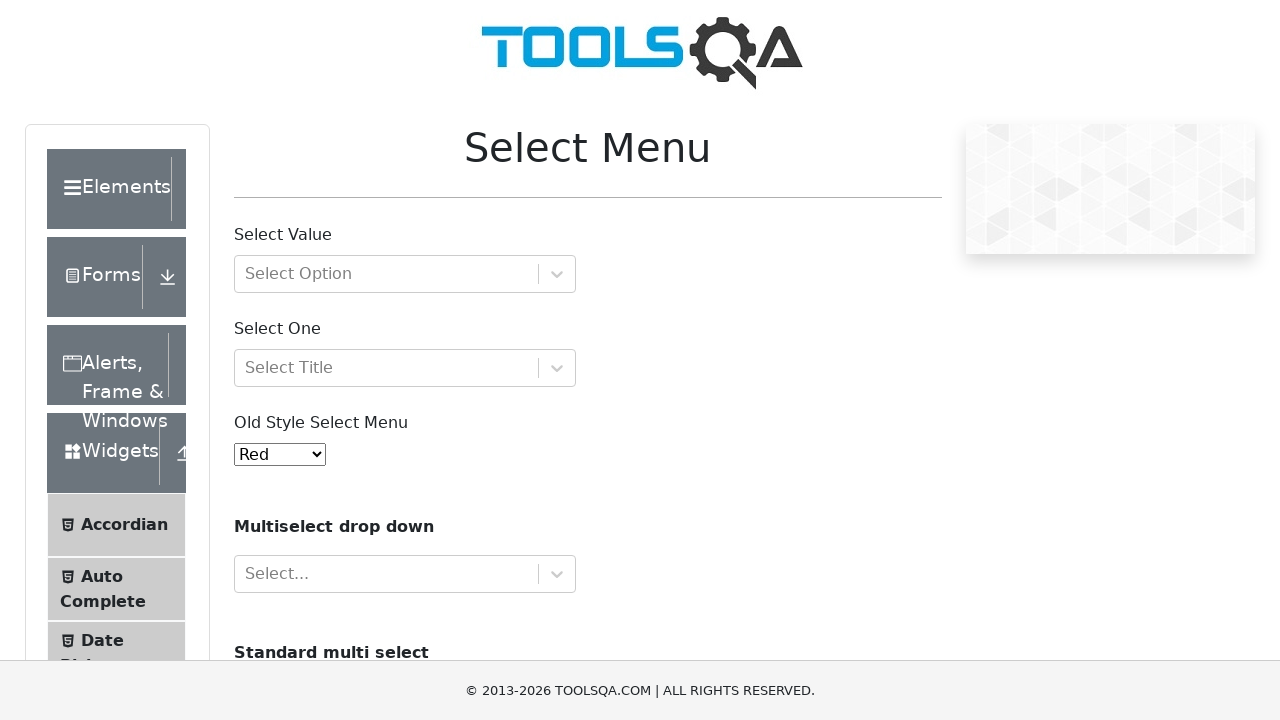

Navigated to DemoQA select menu page
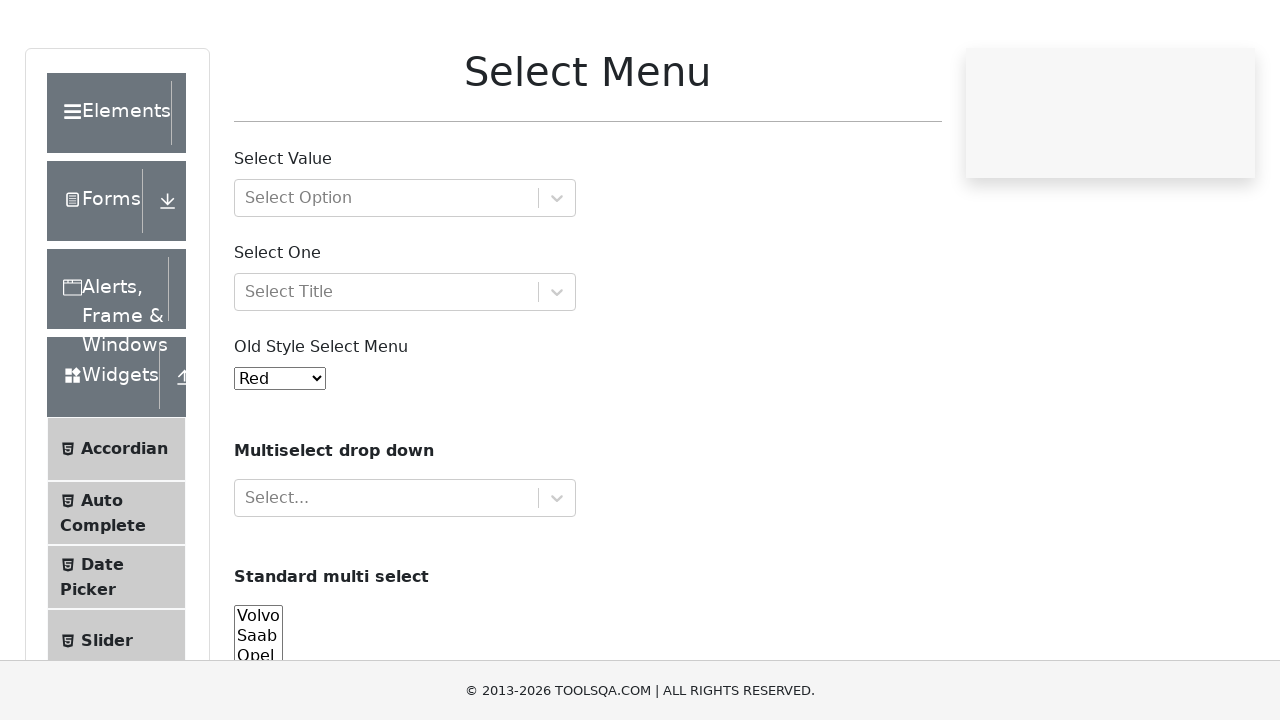

Selected 'Green' option from the old-style select menu on #oldSelectMenu
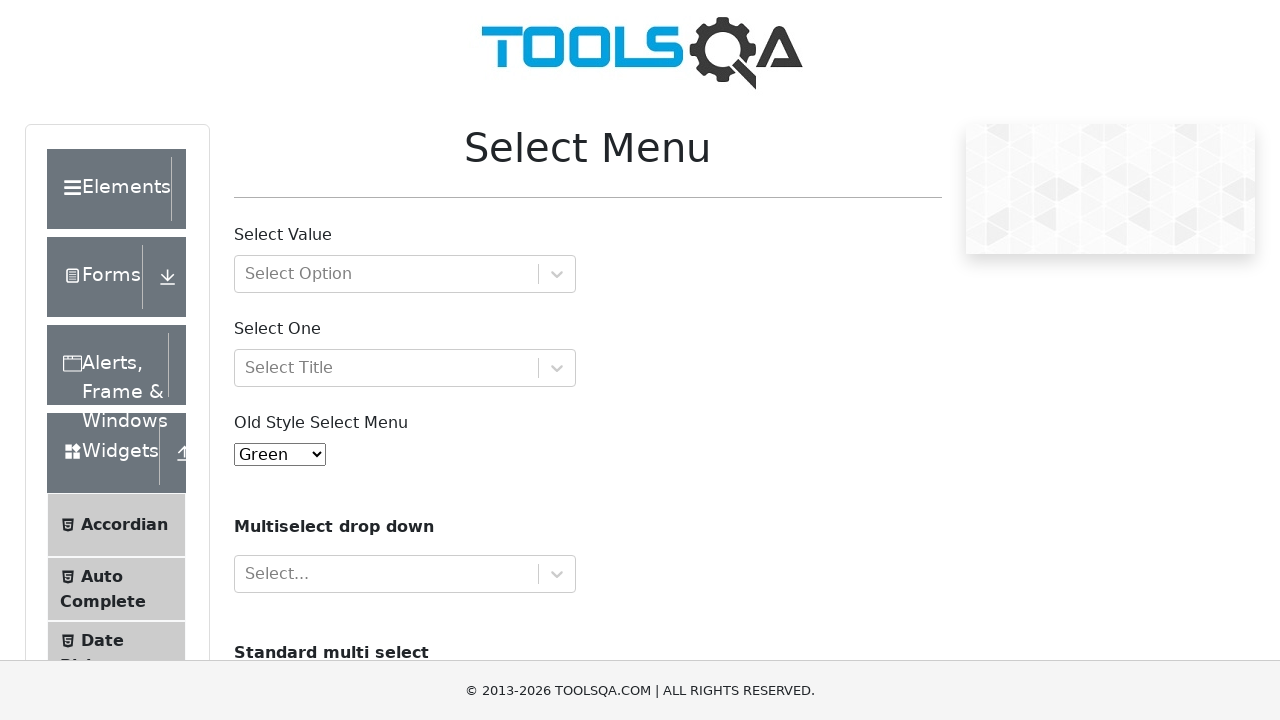

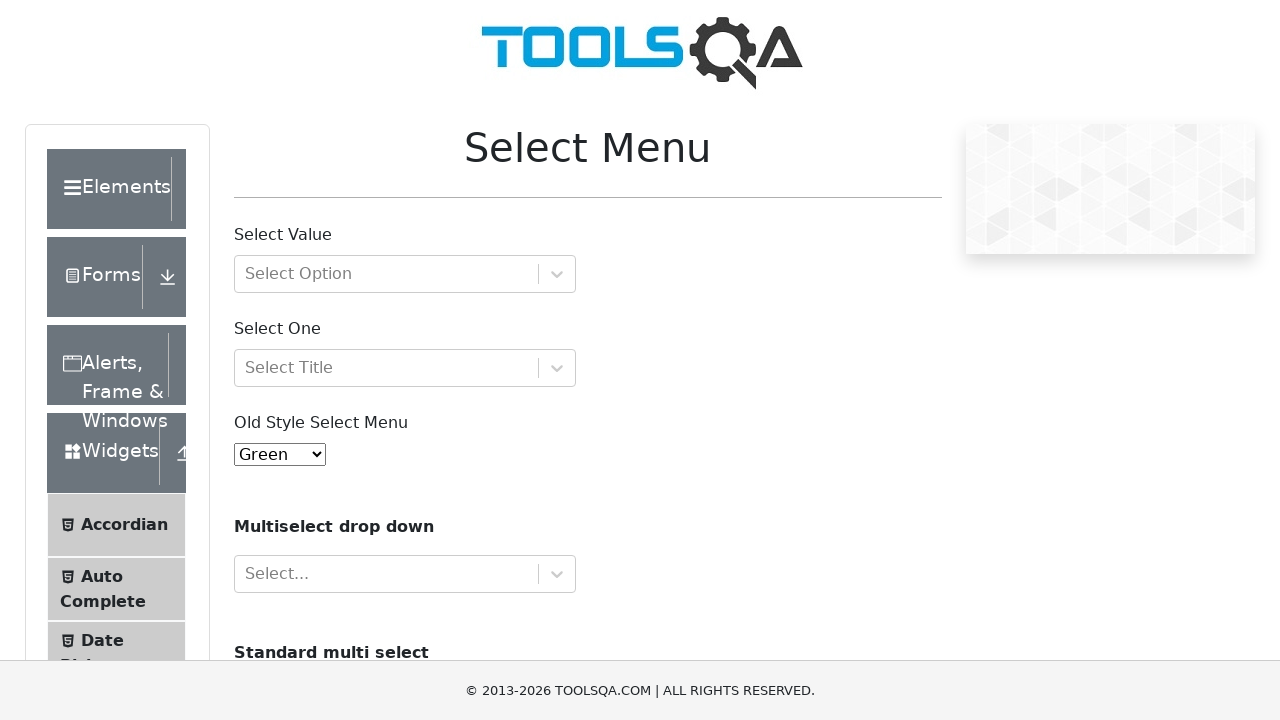